Navigates through a book catalog website, visiting individual book detail pages and paginating through multiple pages of results using the next button.

Starting URL: https://books.toscrape.com/catalogue/page-1.html

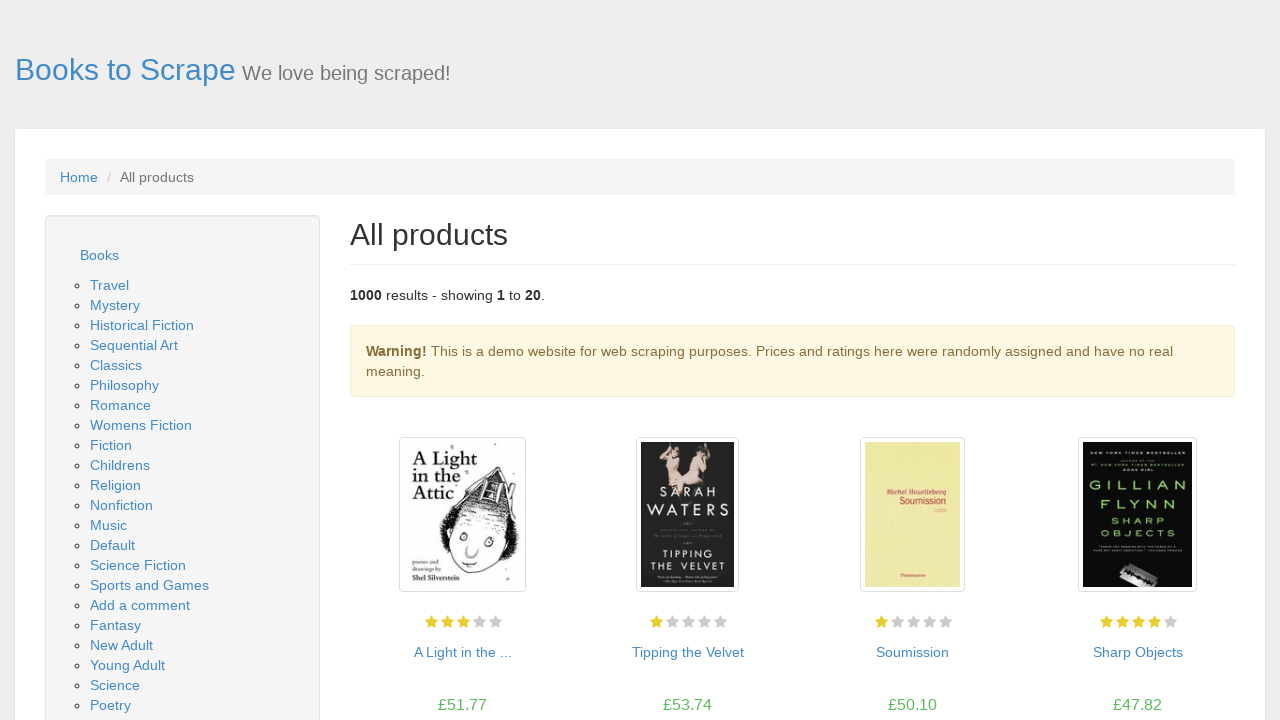

Waited for book listings to load on page 1
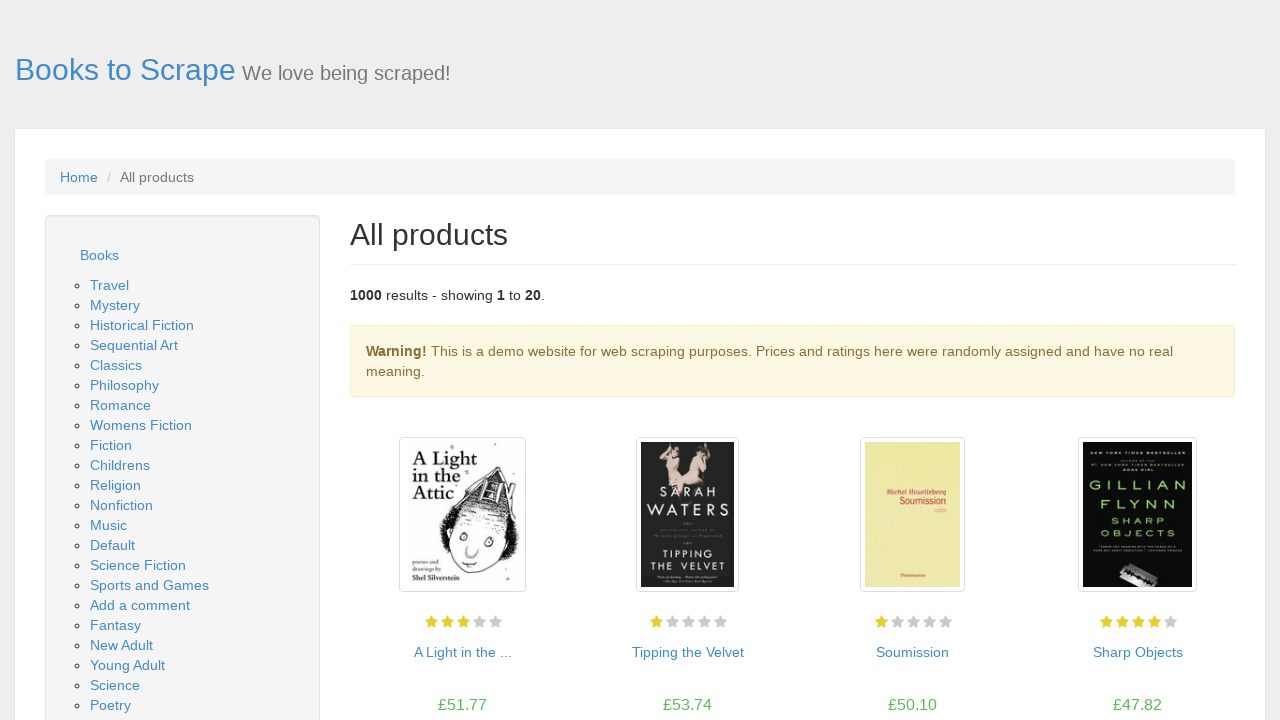

Located first book link in catalog
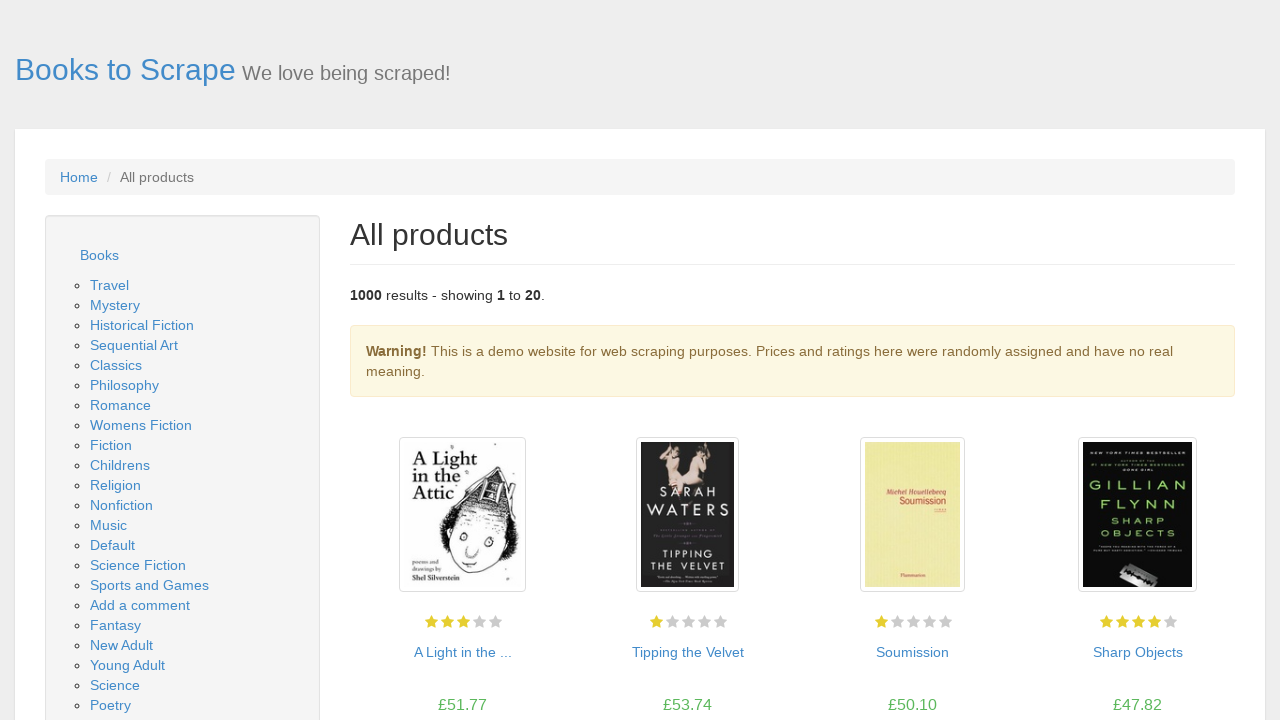

Retrieved href attribute from first book link
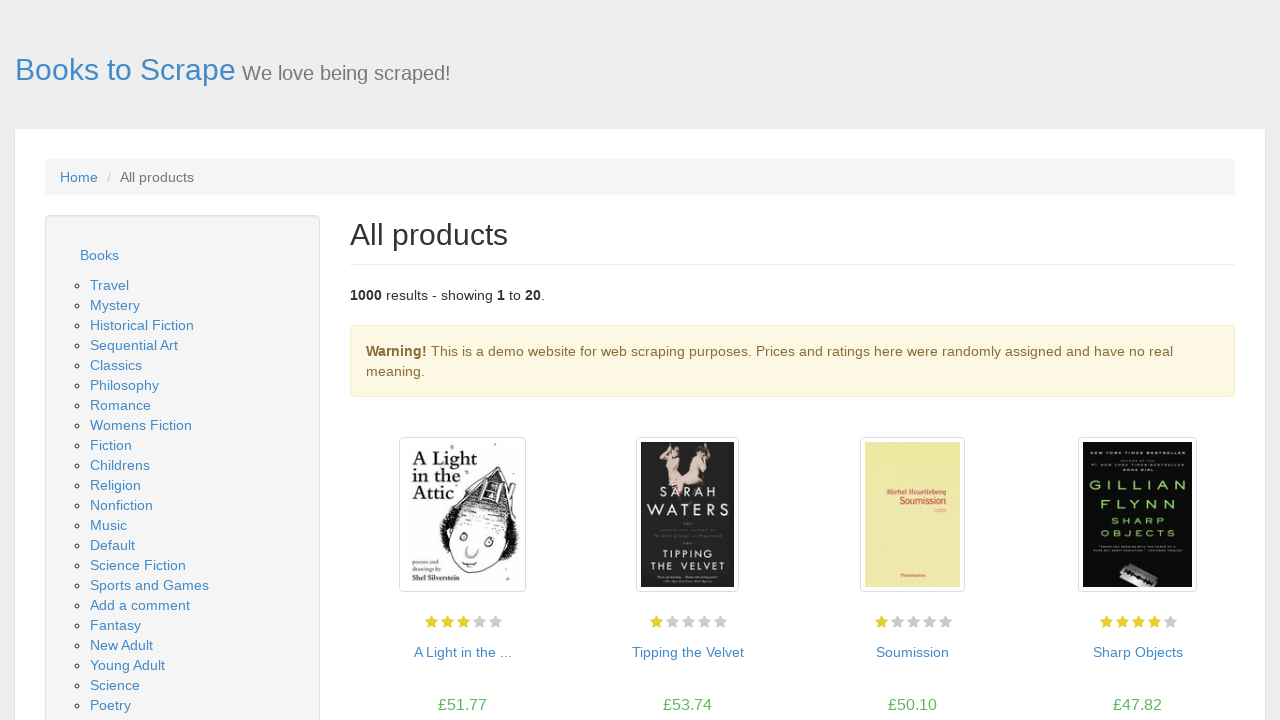

Navigated to first book detail page
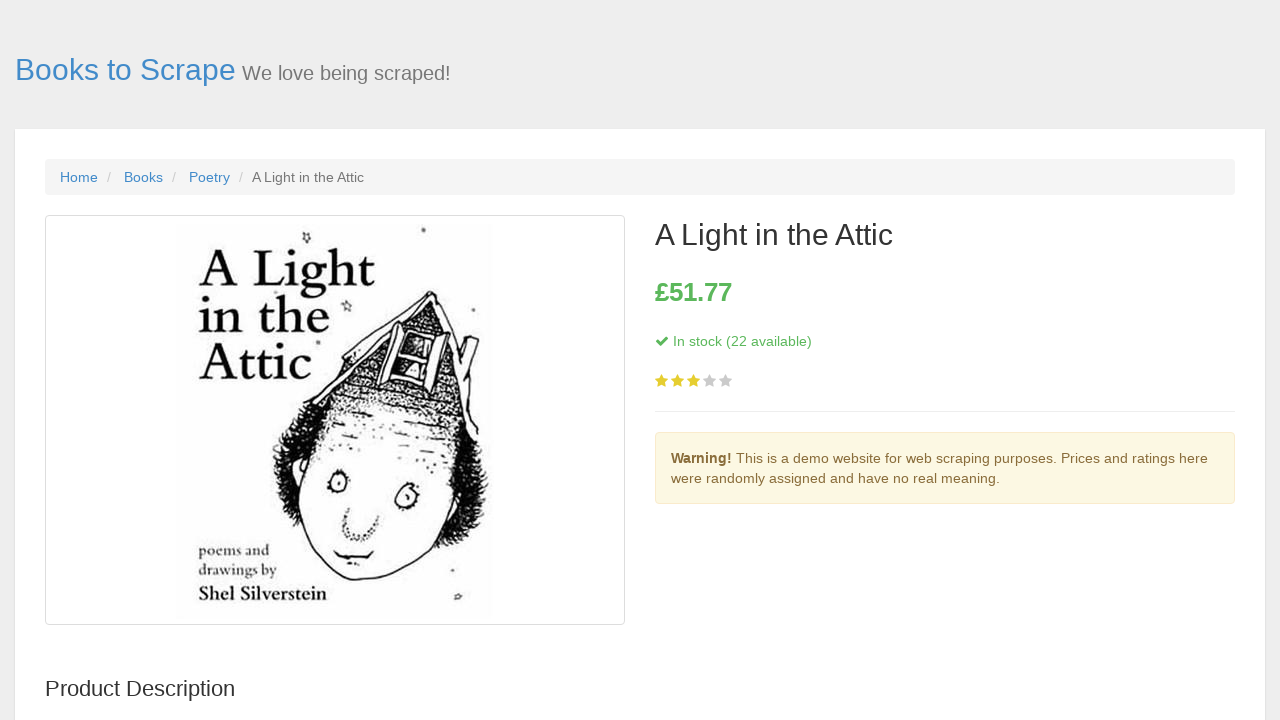

Waited for book detail page to load completely
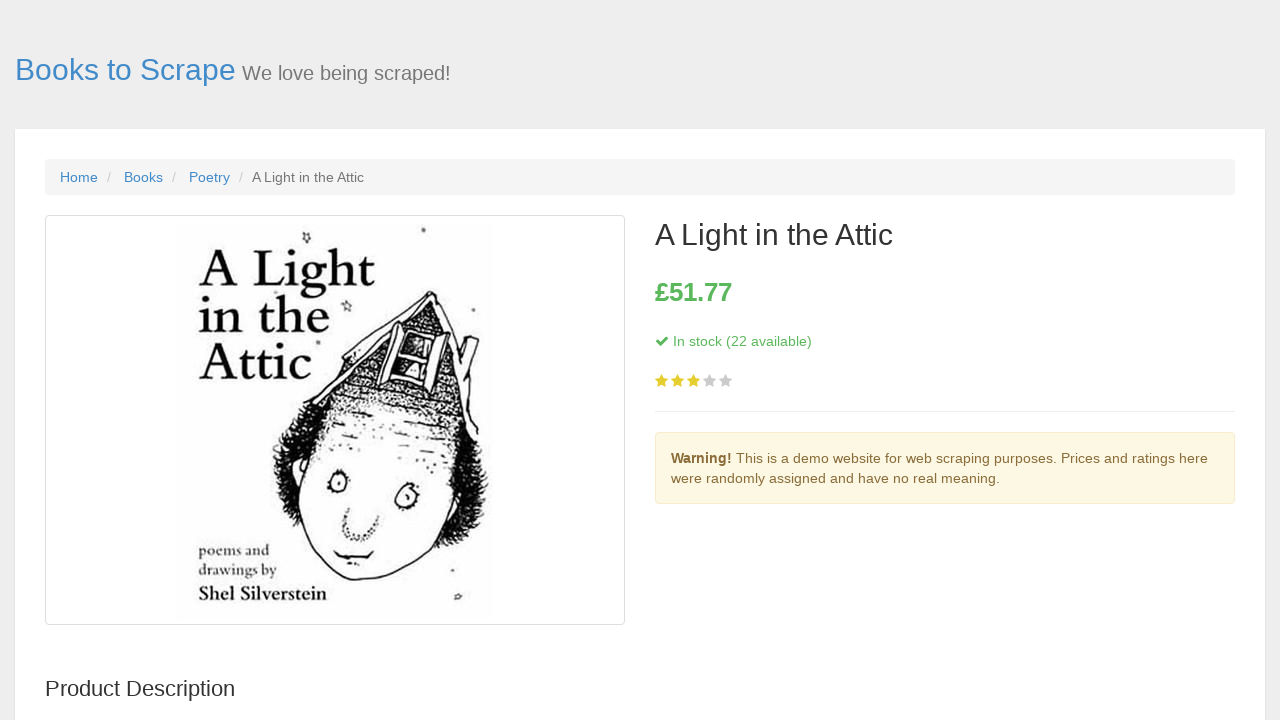

Navigated back to catalog page 1
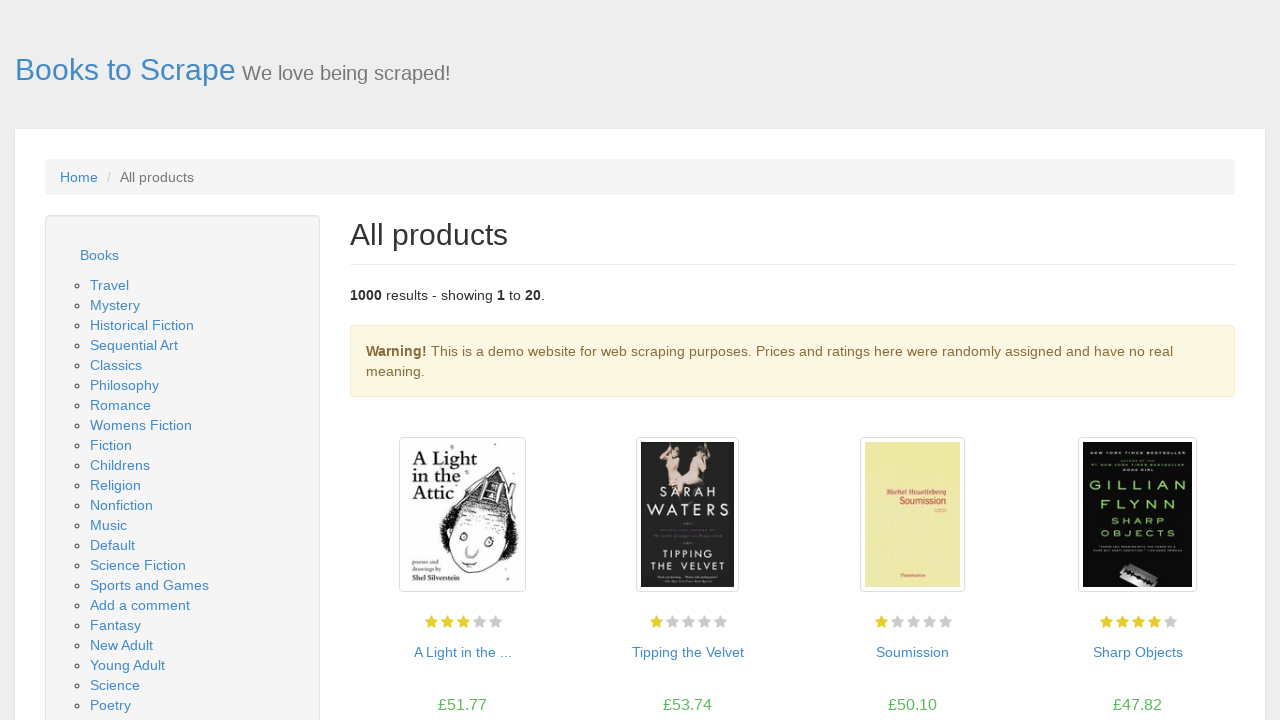

Waited for book listings to load on catalog page 1
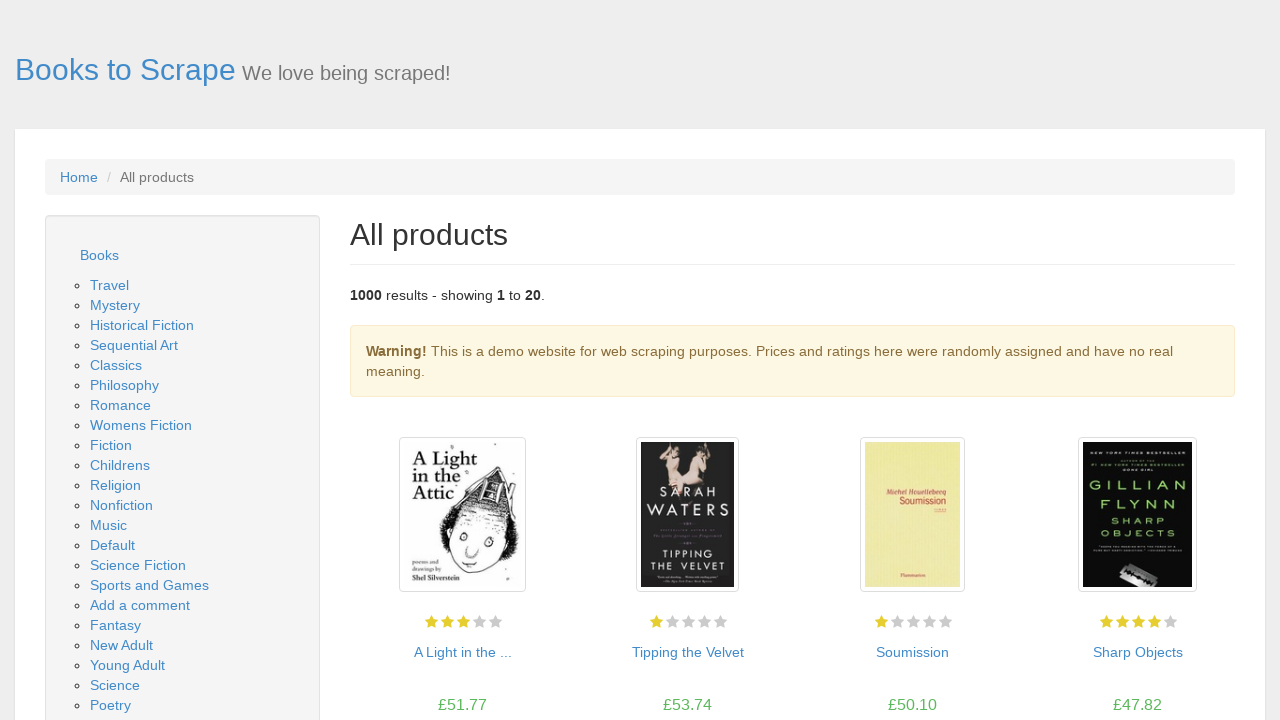

Clicked next button to navigate to page 2 at (1206, 654) on internal:role=link[name="next"s]
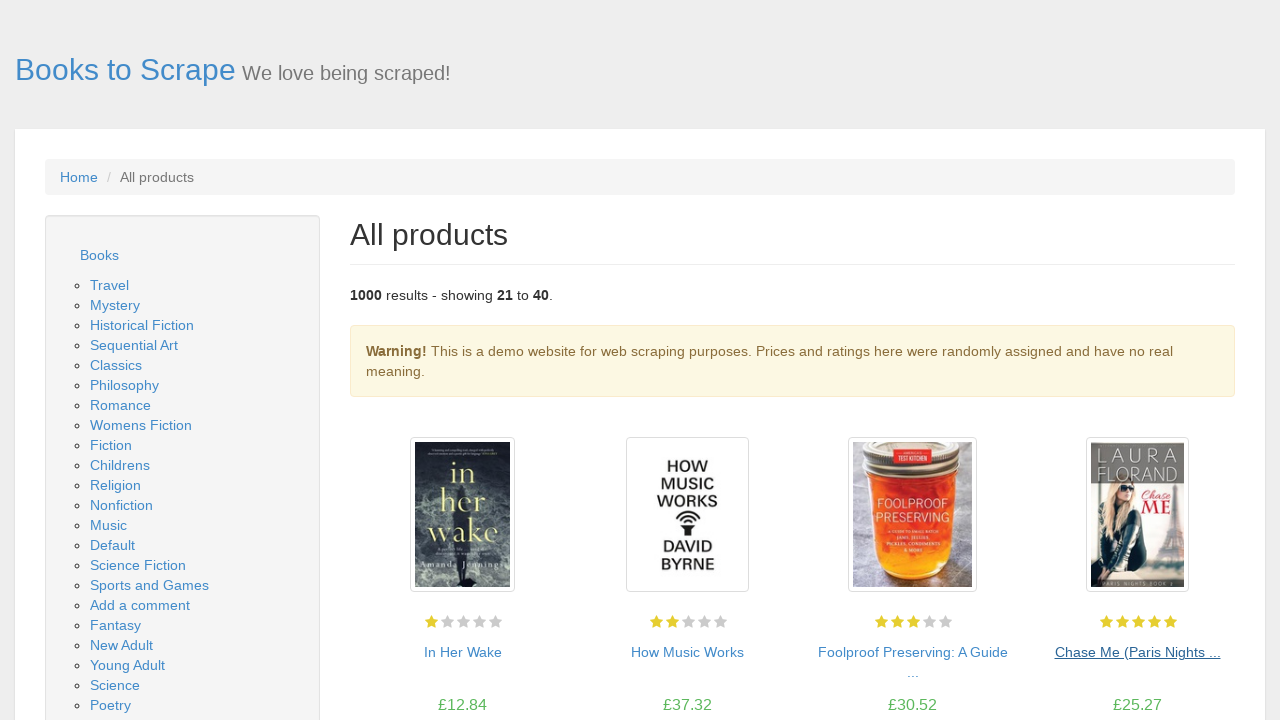

Waited for book listings to load on page 2
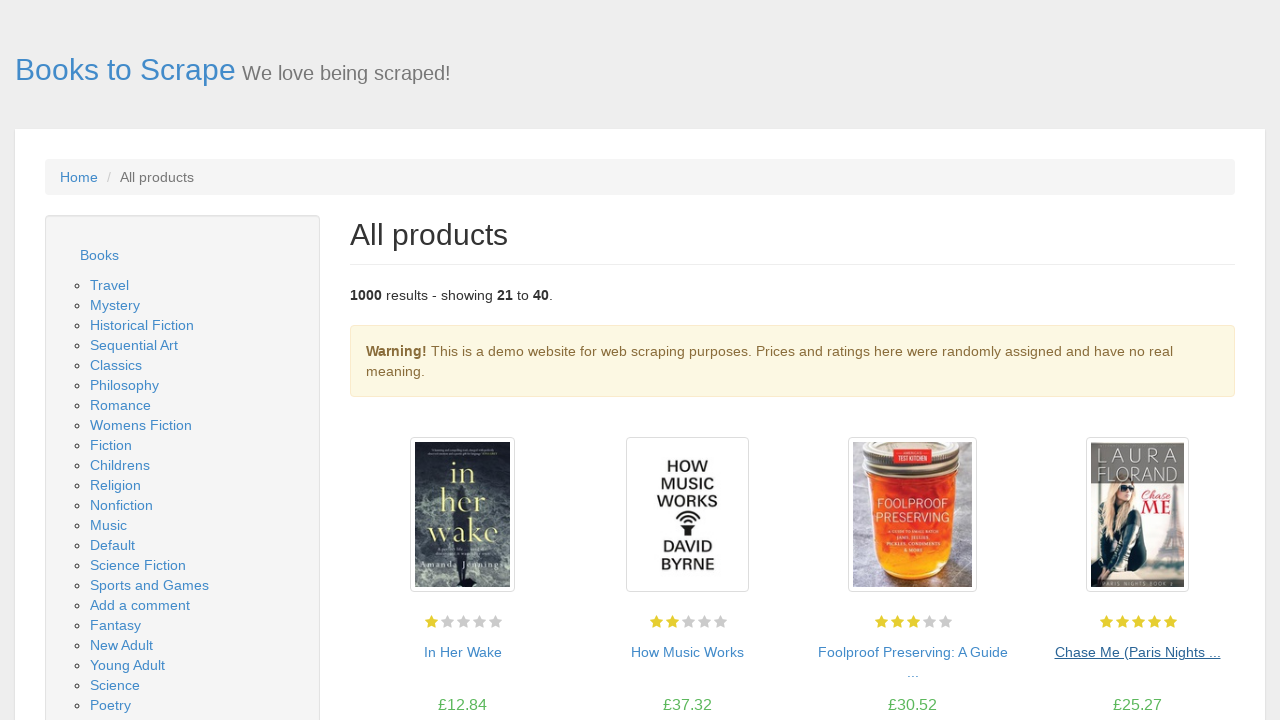

Clicked next button to navigate to page 3 at (1206, 654) on internal:role=link[name="next"s]
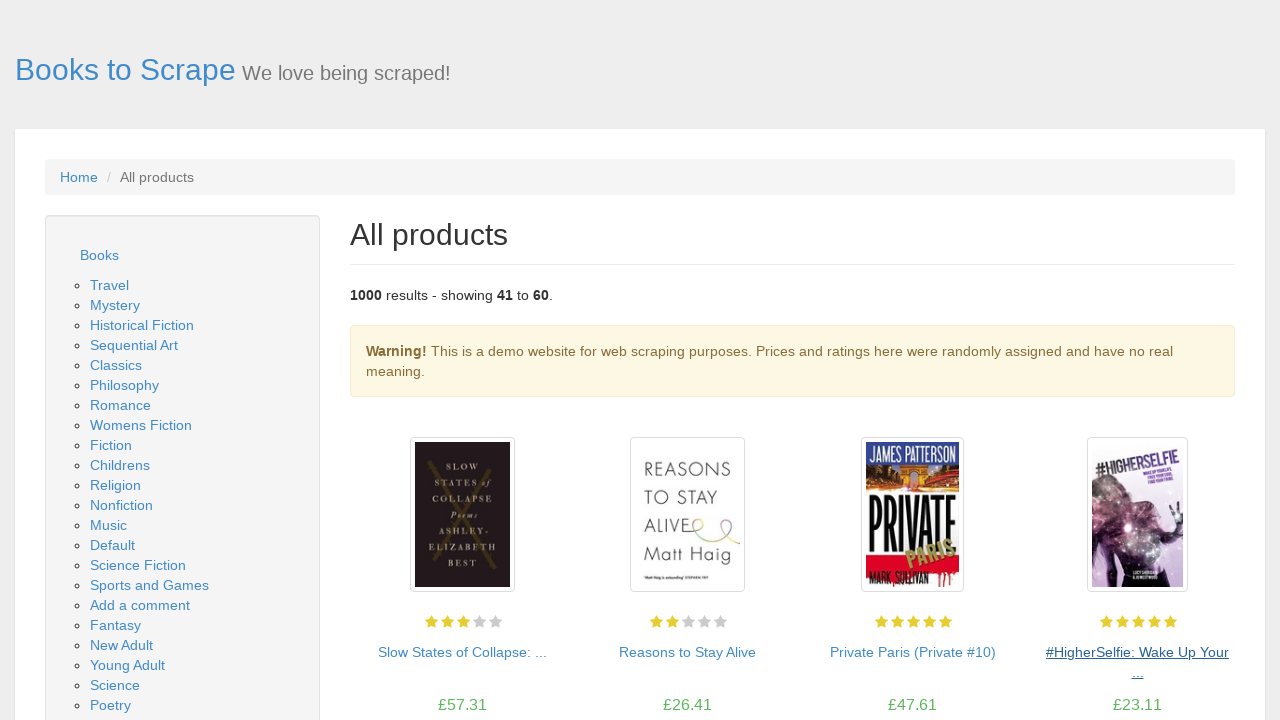

Waited for book listings to load on page 3
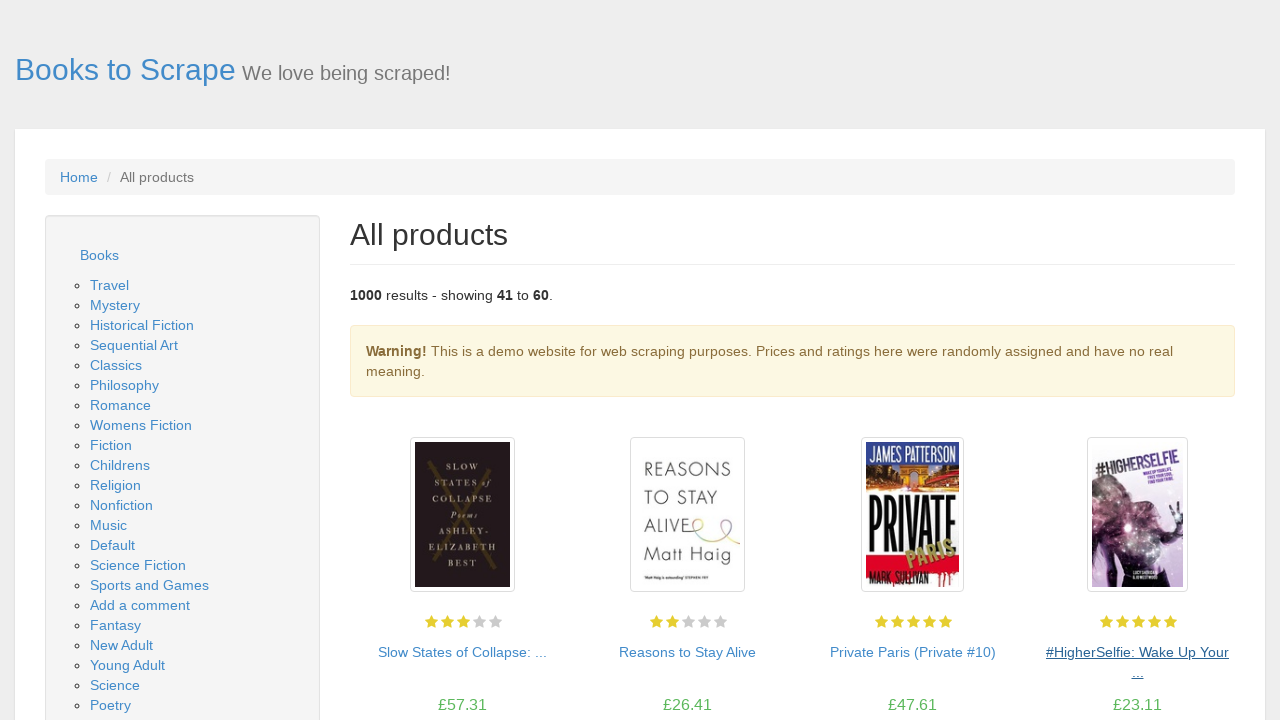

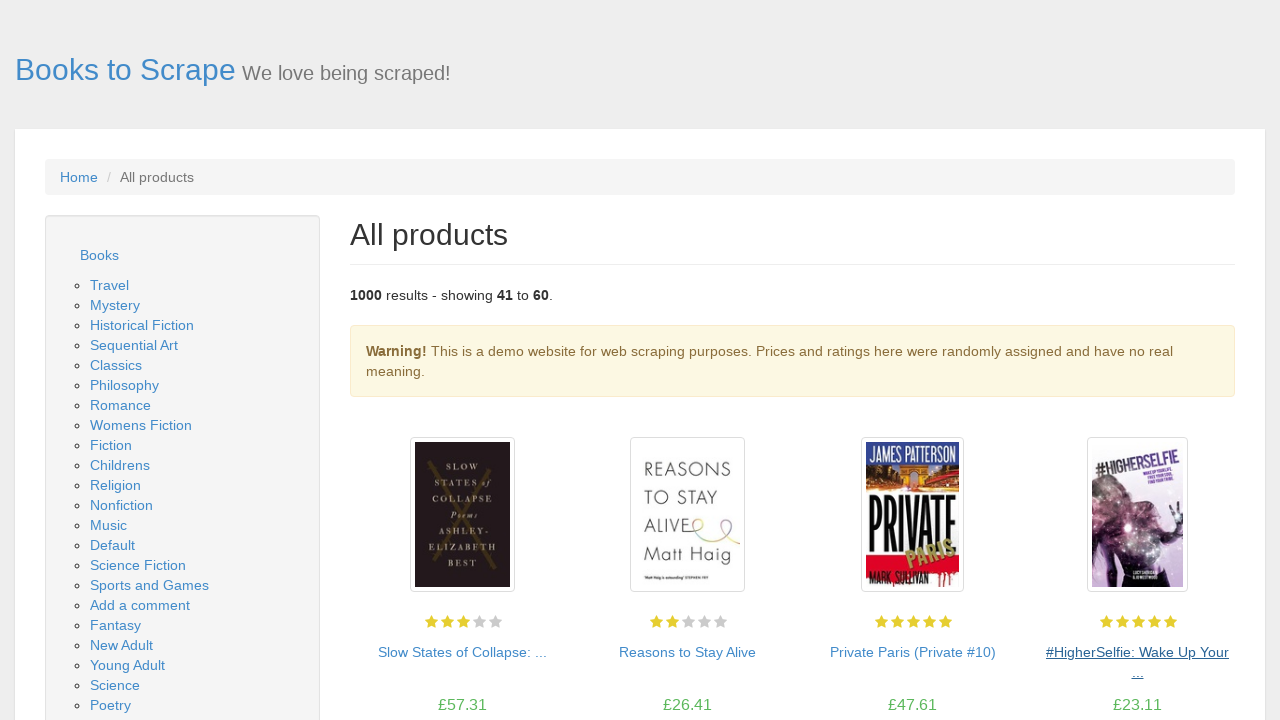